Tests drag and drop functionality by dragging a draggable element and dropping it onto a droppable target area, then verifies the drop was successful

Starting URL: https://demoqa.com/droppable/

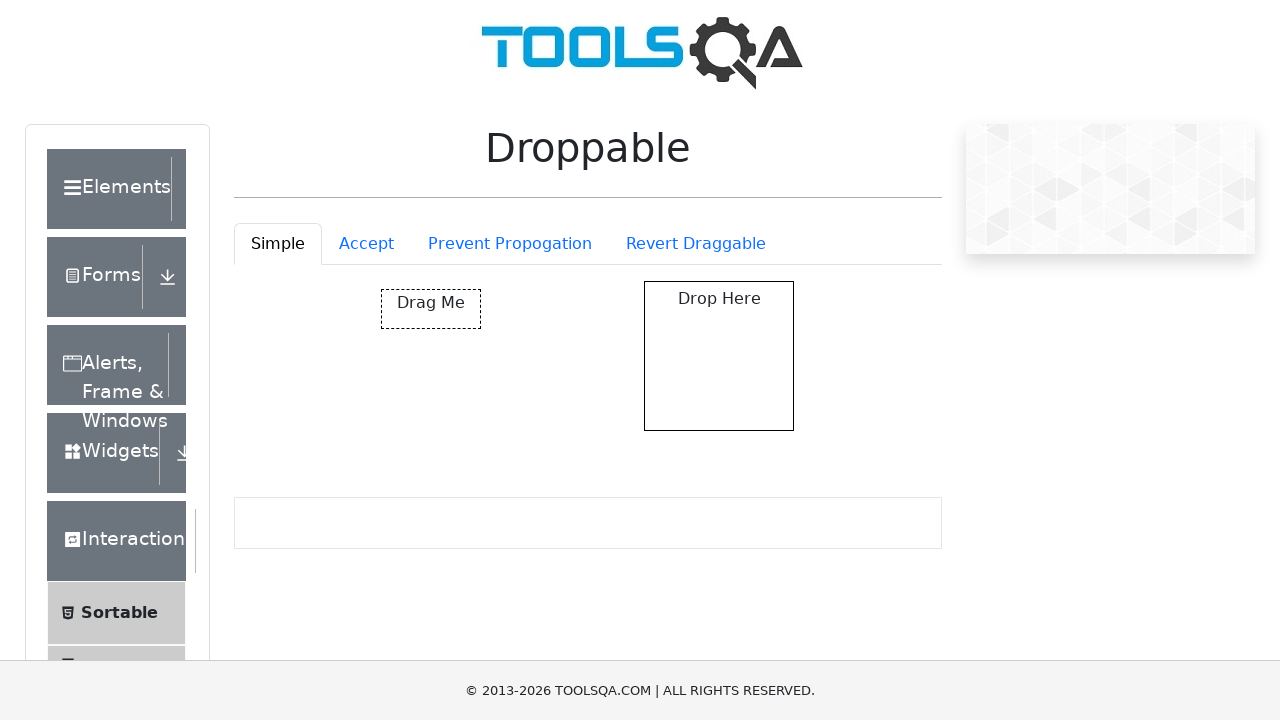

Waited for draggable element to be visible
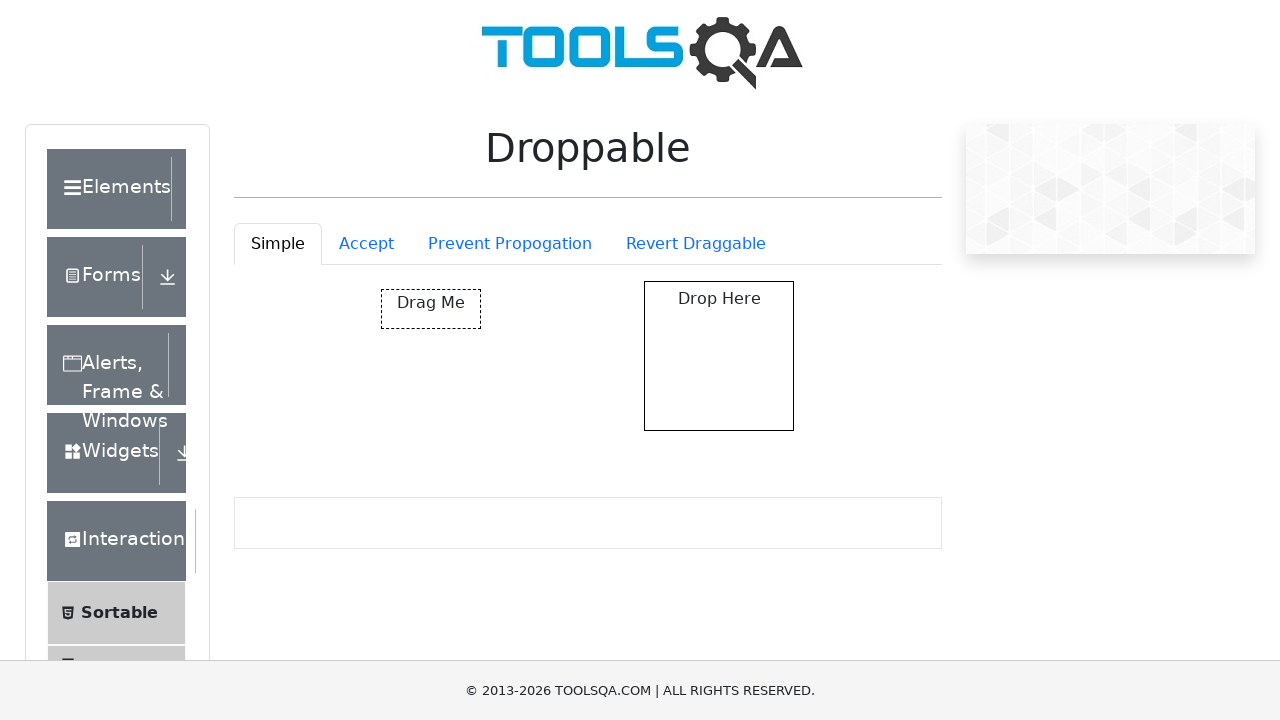

Waited for droppable target area to be visible
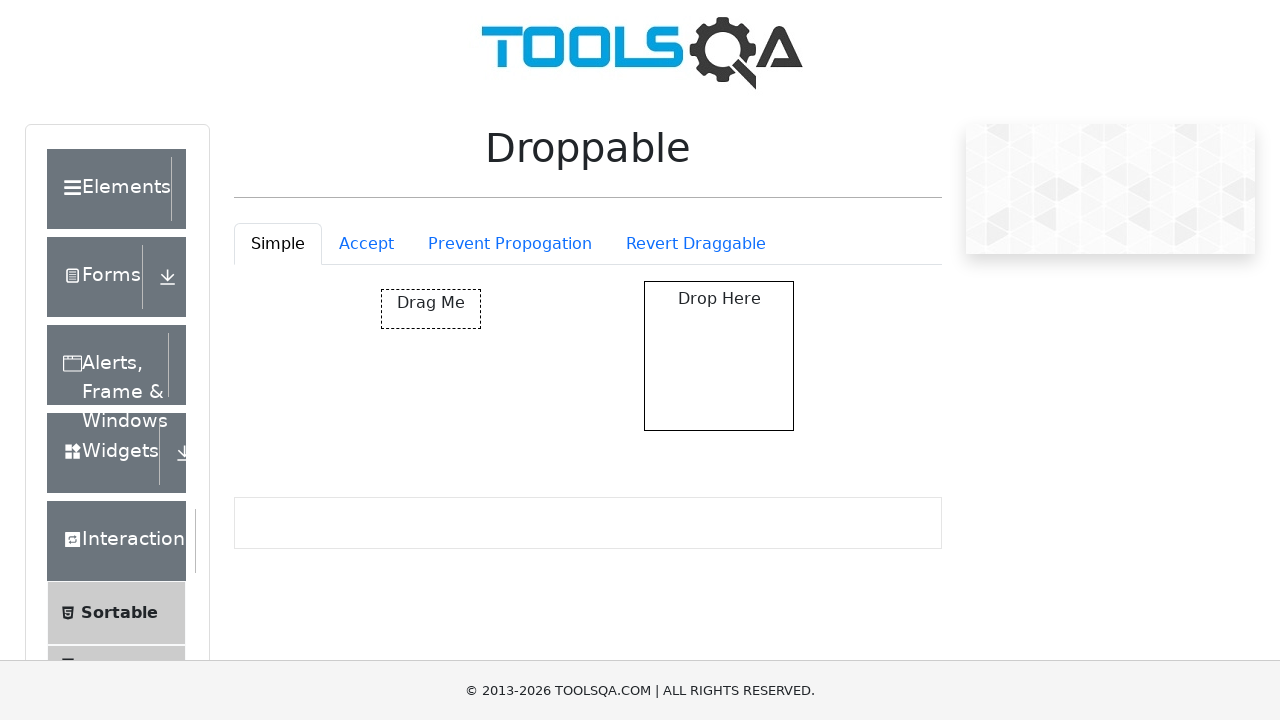

Dragged draggable element and dropped it onto droppable target area at (719, 356)
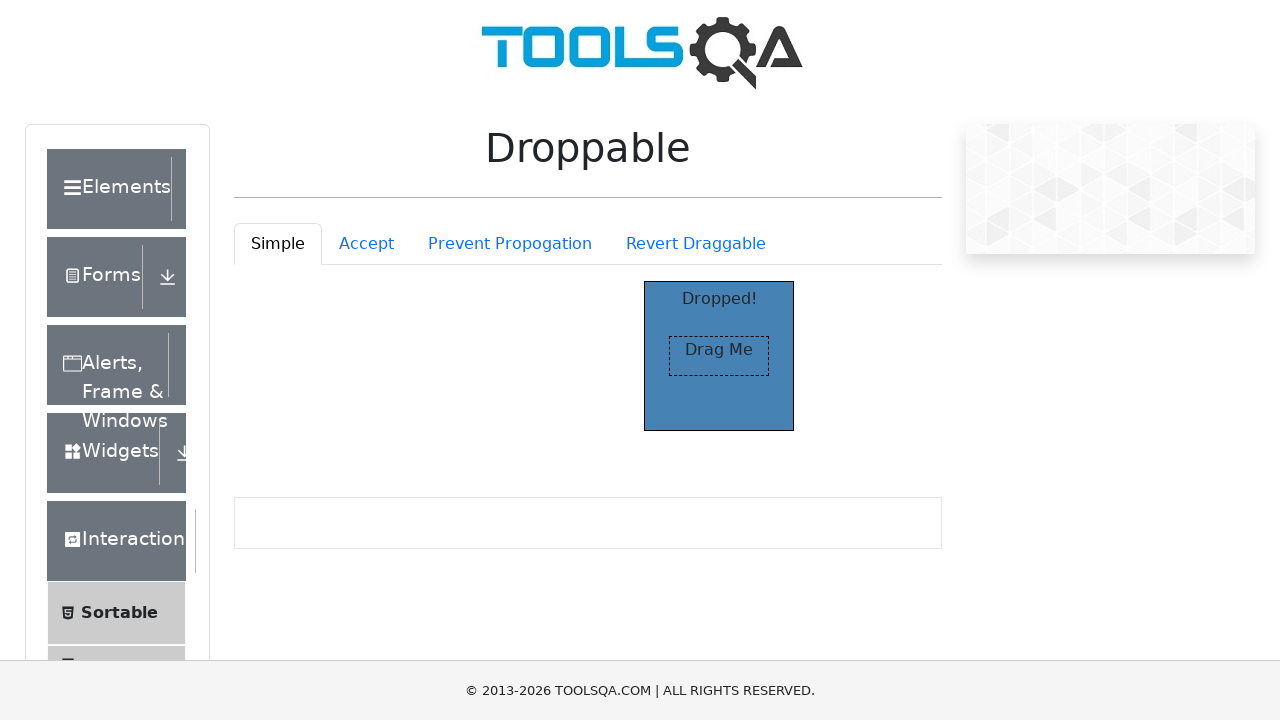

Verified drop was successful - droppable element now shows 'Dropped!' text
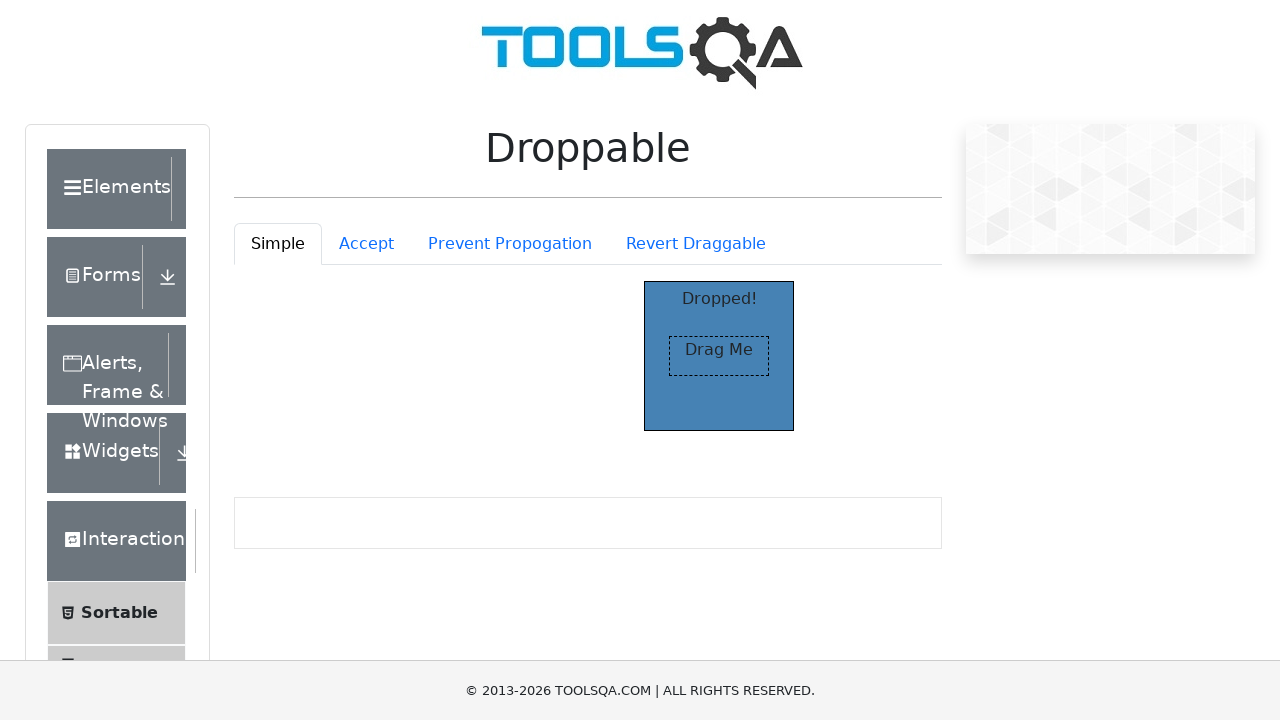

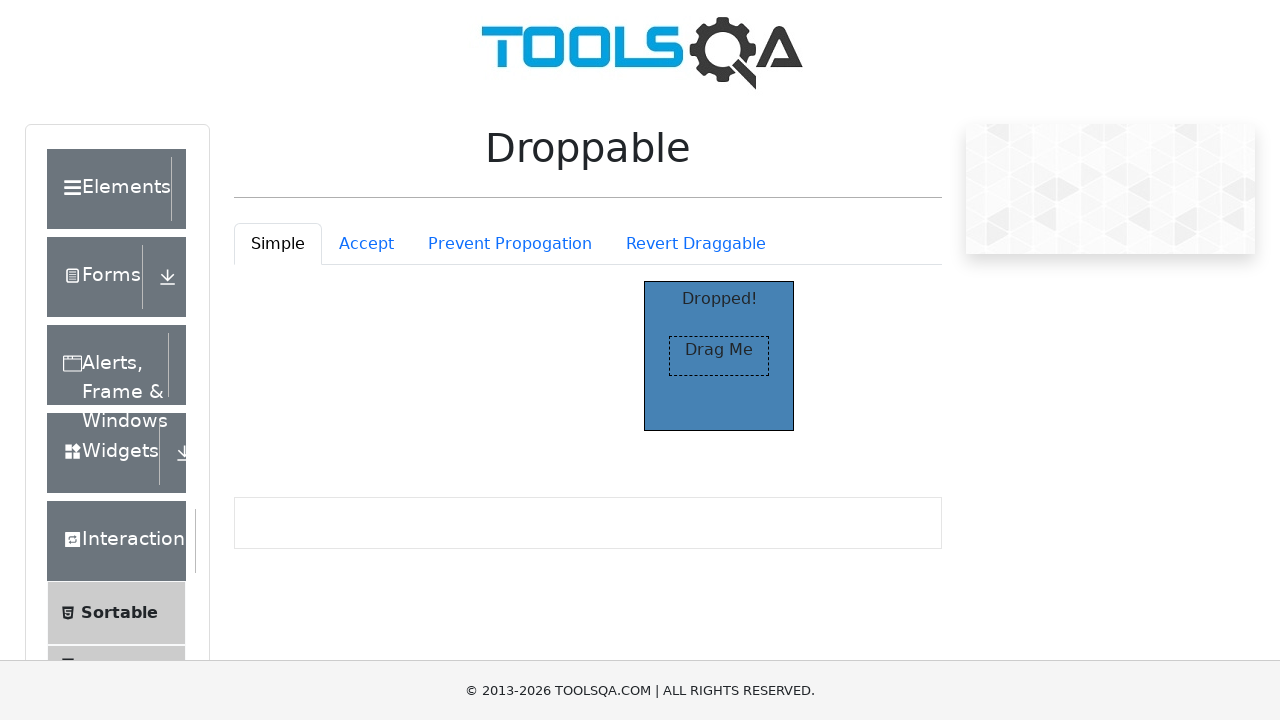